Tests subtraction of zero from a number (13 - 0)

Starting URL: https://testsheepnz.github.io/BasicCalculator.html

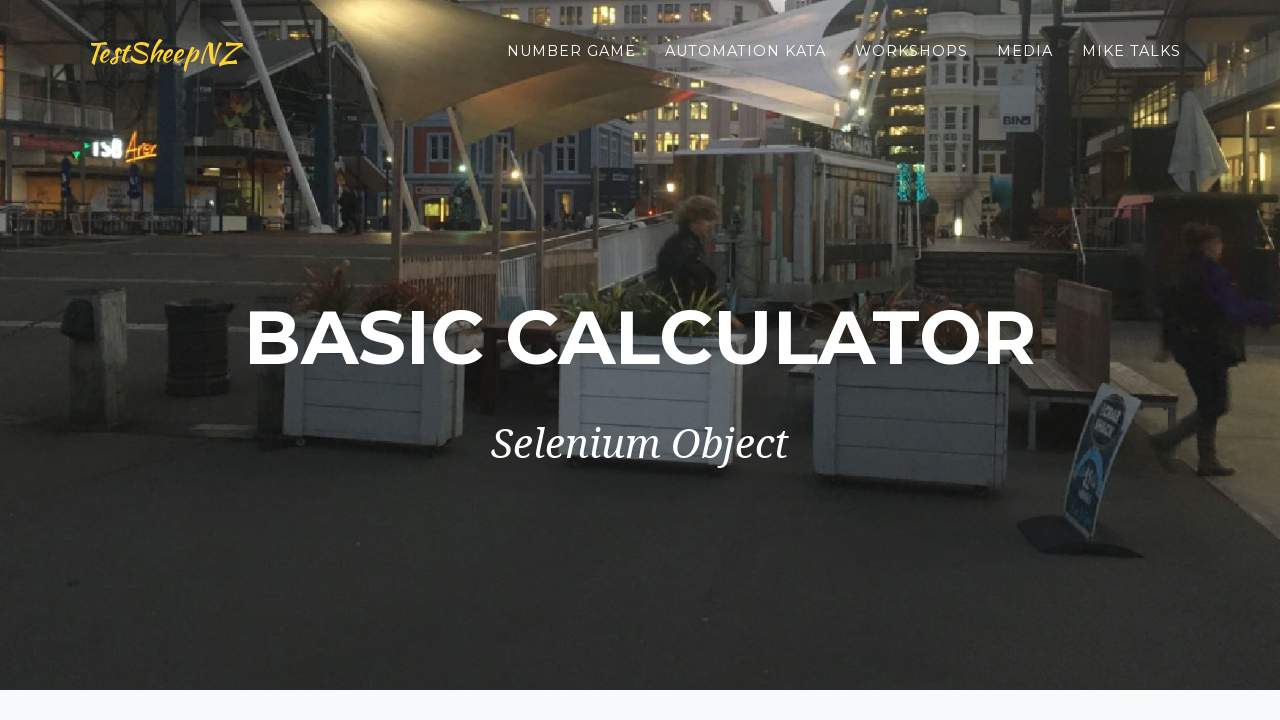

Filled first number field with '13' on #number1Field
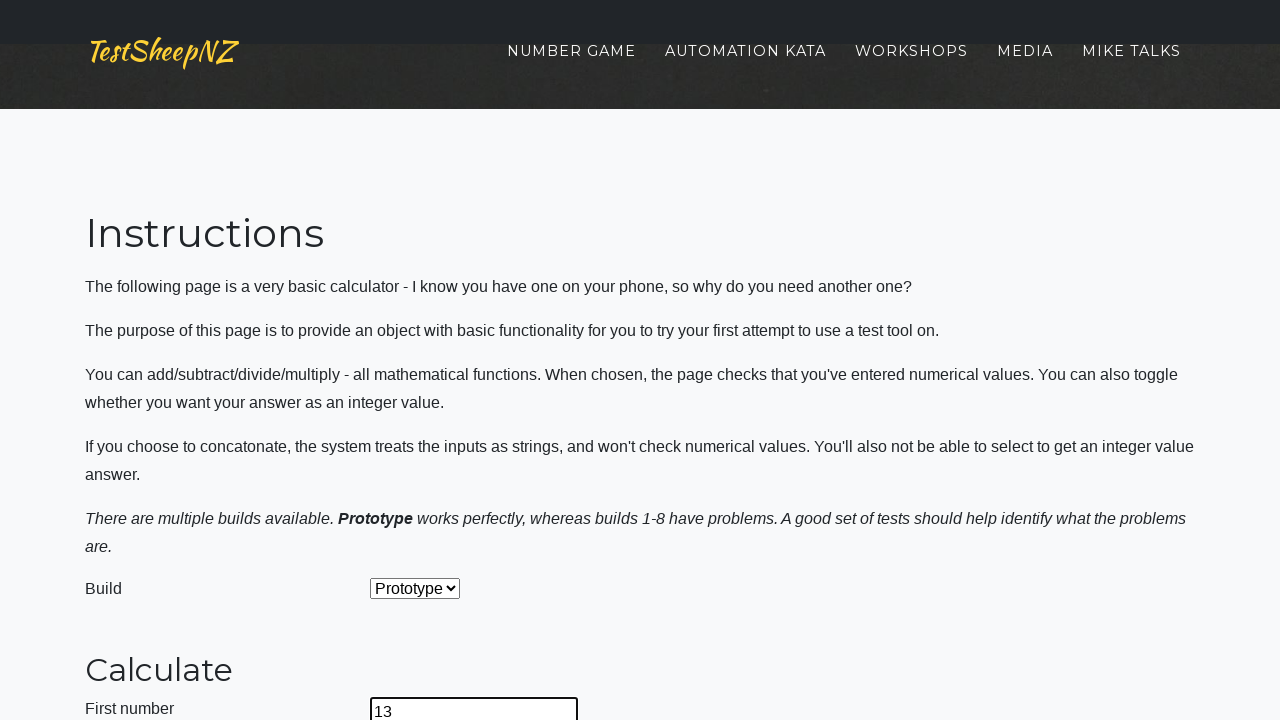

Filled second number field with '0' on #number2Field
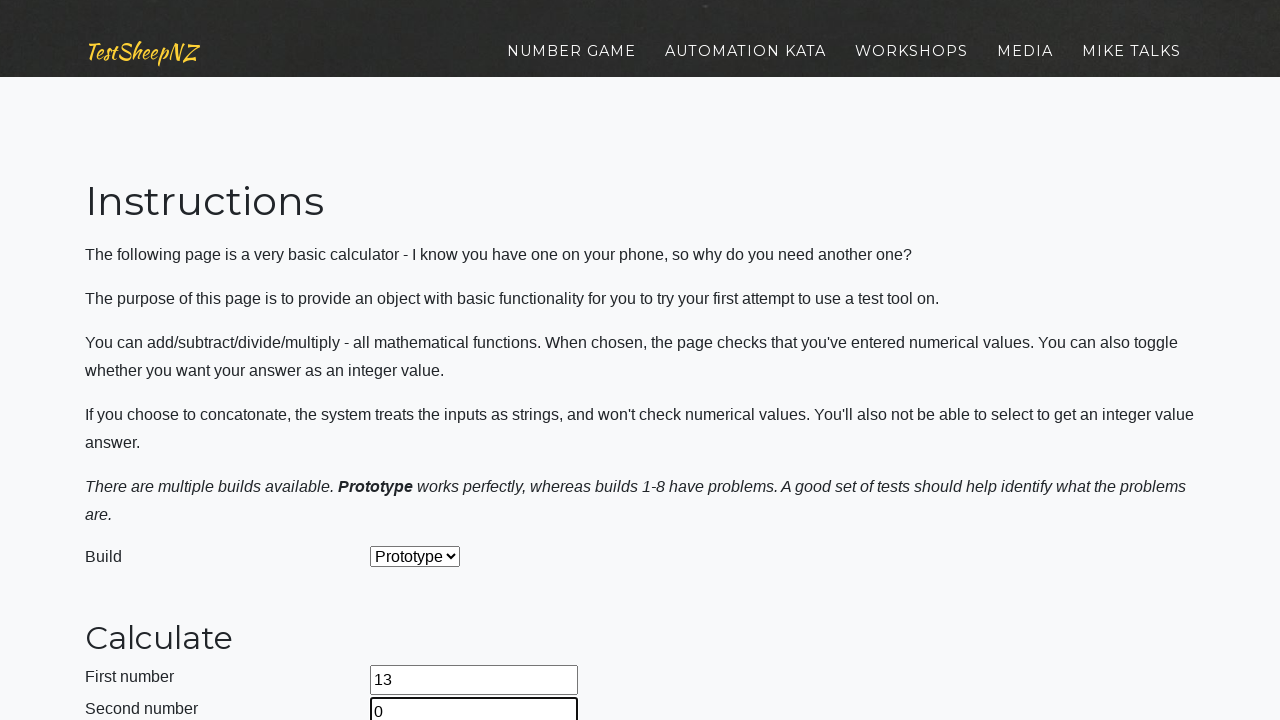

Selected subtraction operation from dropdown on #selectOperationDropdown
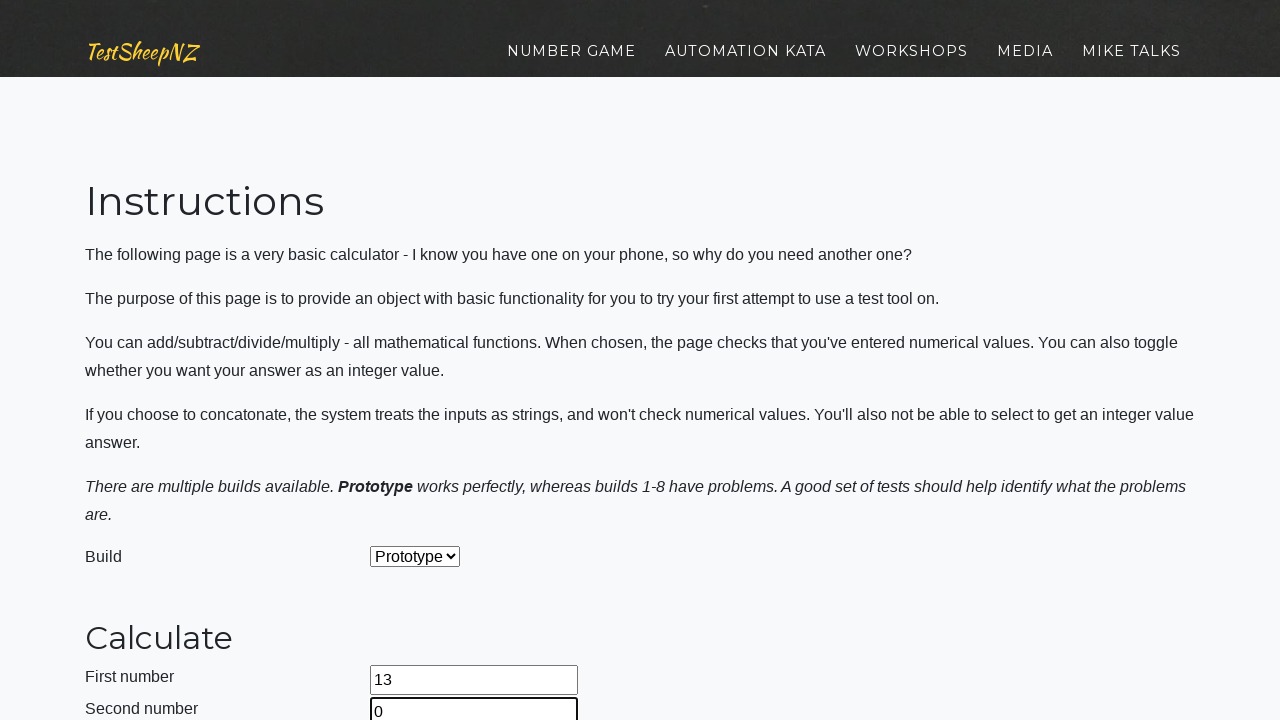

Clicked calculate button to perform 13 - 0 at (422, 361) on #calculateButton
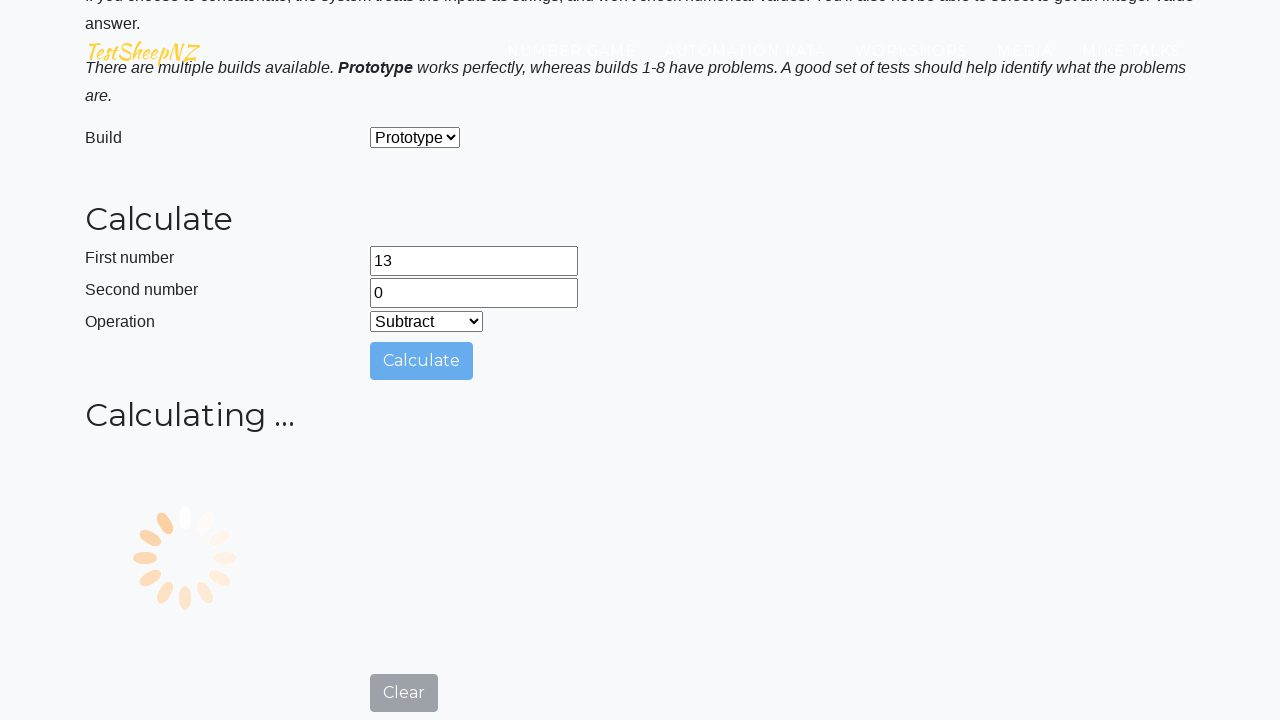

Clicked clear button to reset the form at (404, 495) on #clearButton
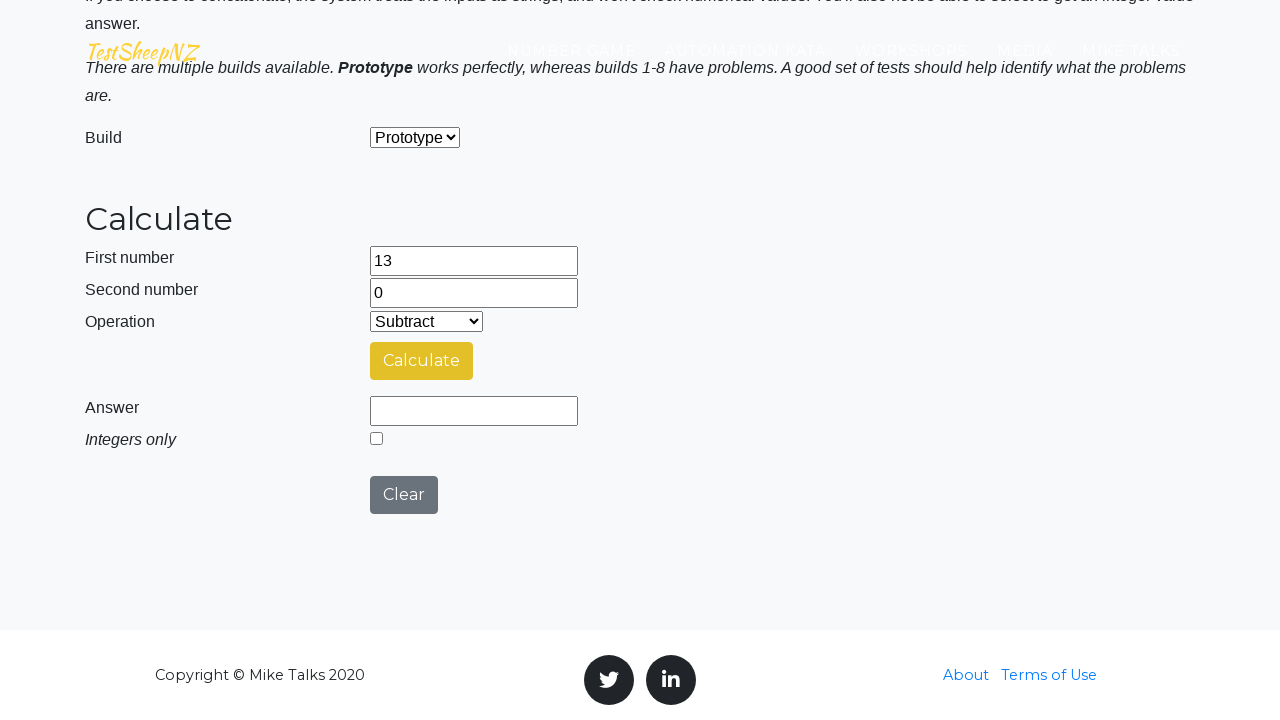

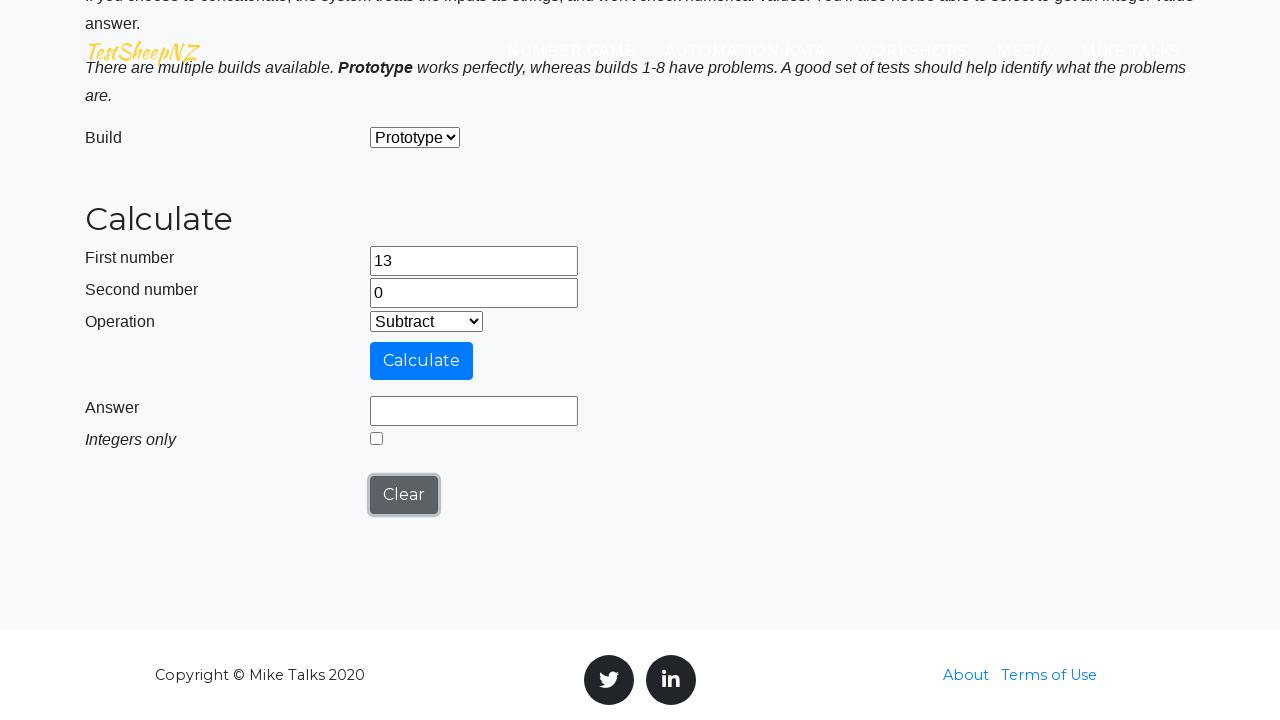